Solves a math captcha by reading a value, calculating the result, filling in the answer, selecting checkboxes, and submitting the form

Starting URL: https://SunInJuly.github.io/execute_script.html

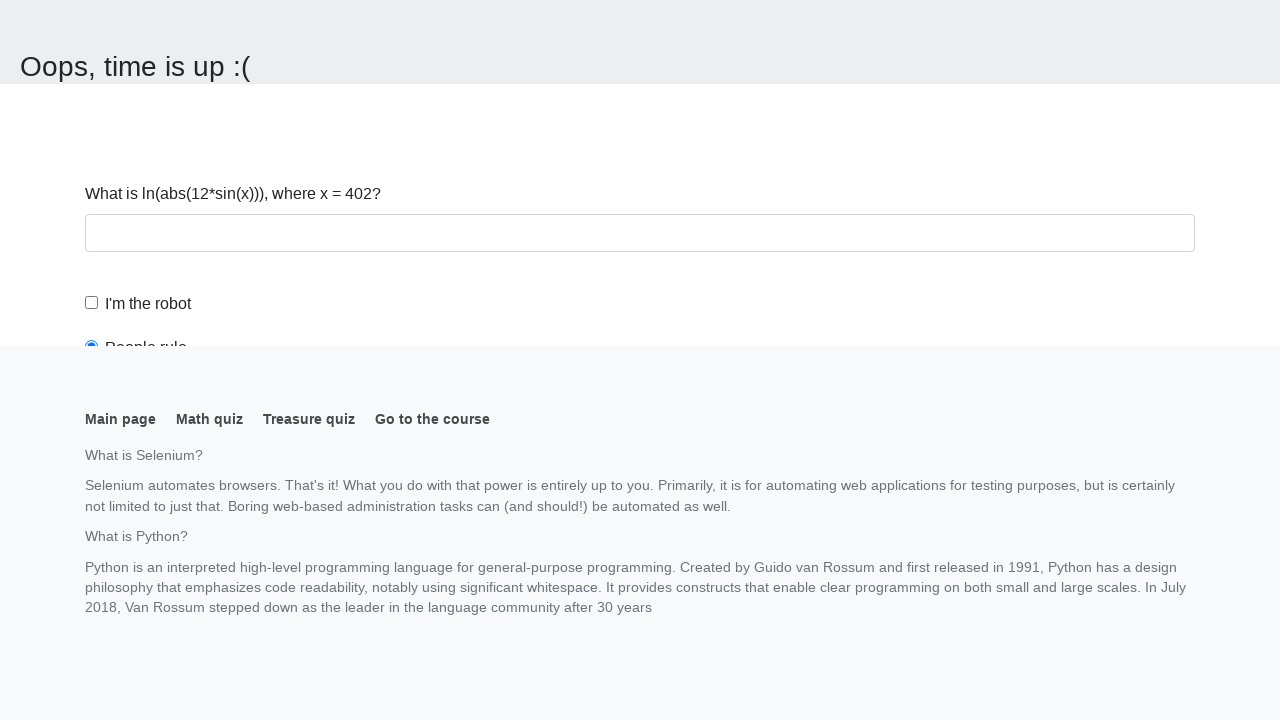

Navigated to math captcha page
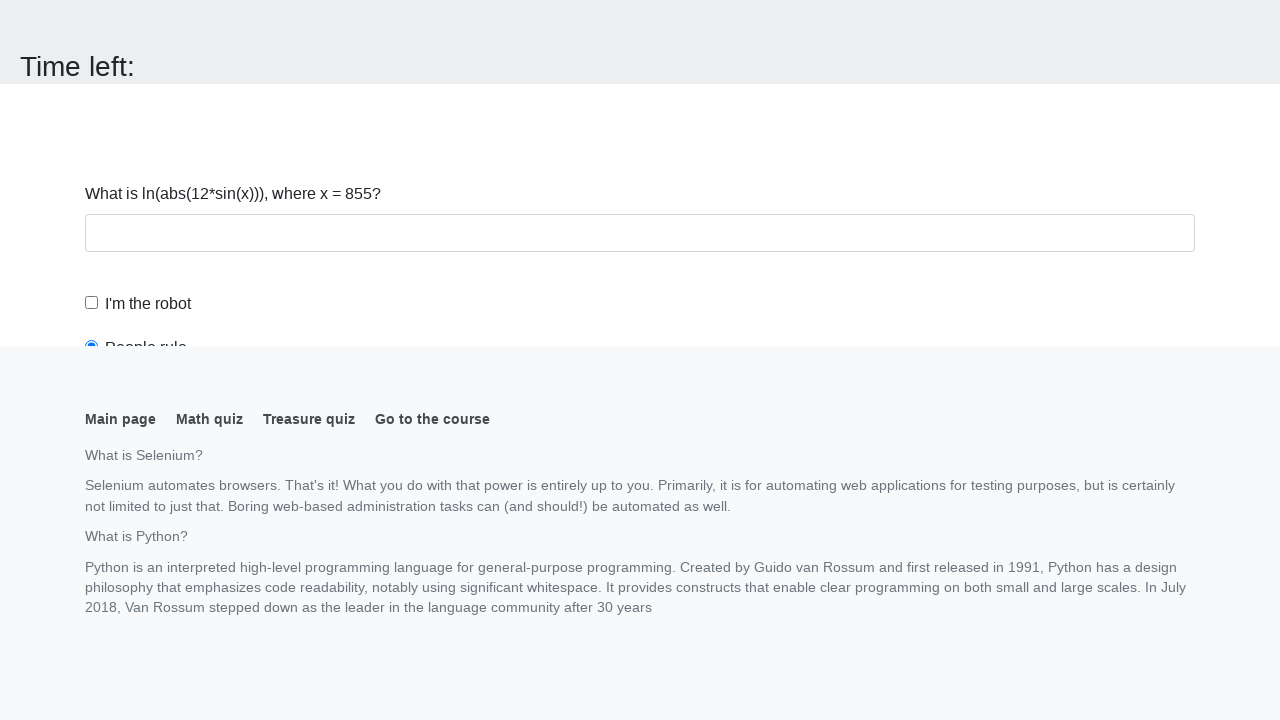

Read value from input_value element: 855
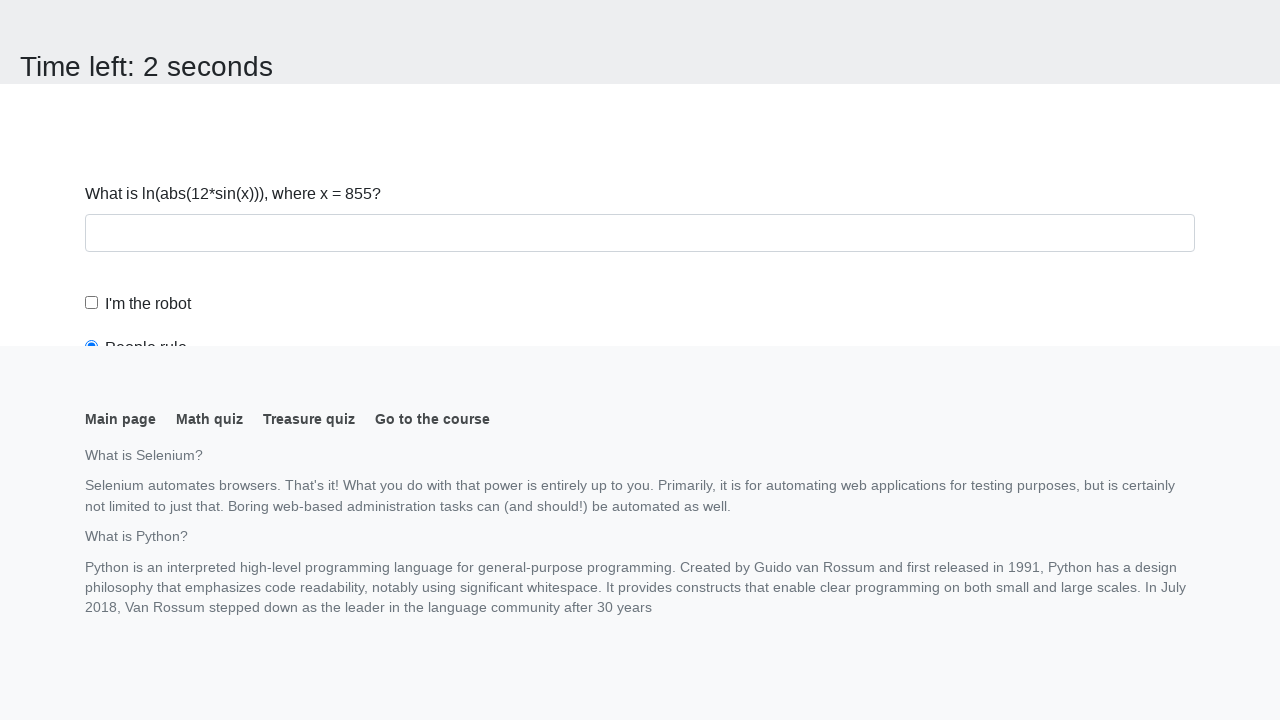

Calculated answer: 1.7251889076669062
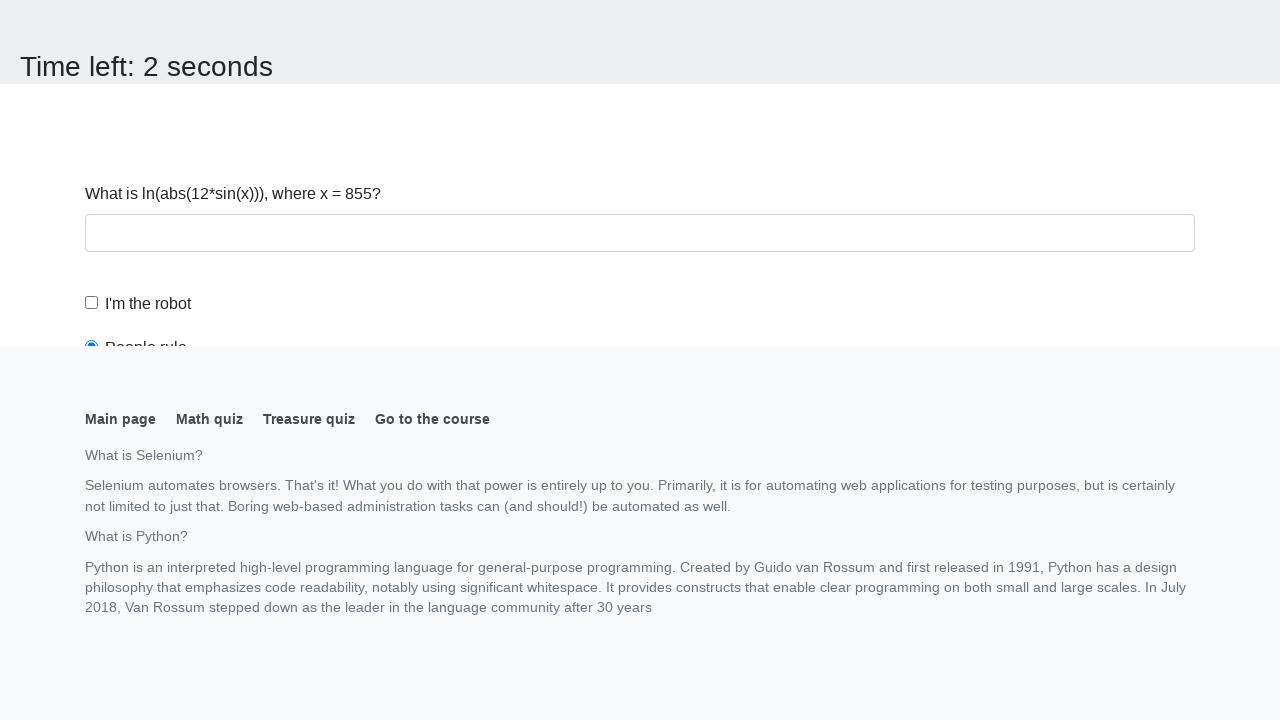

Filled answer field with calculated result on #answer
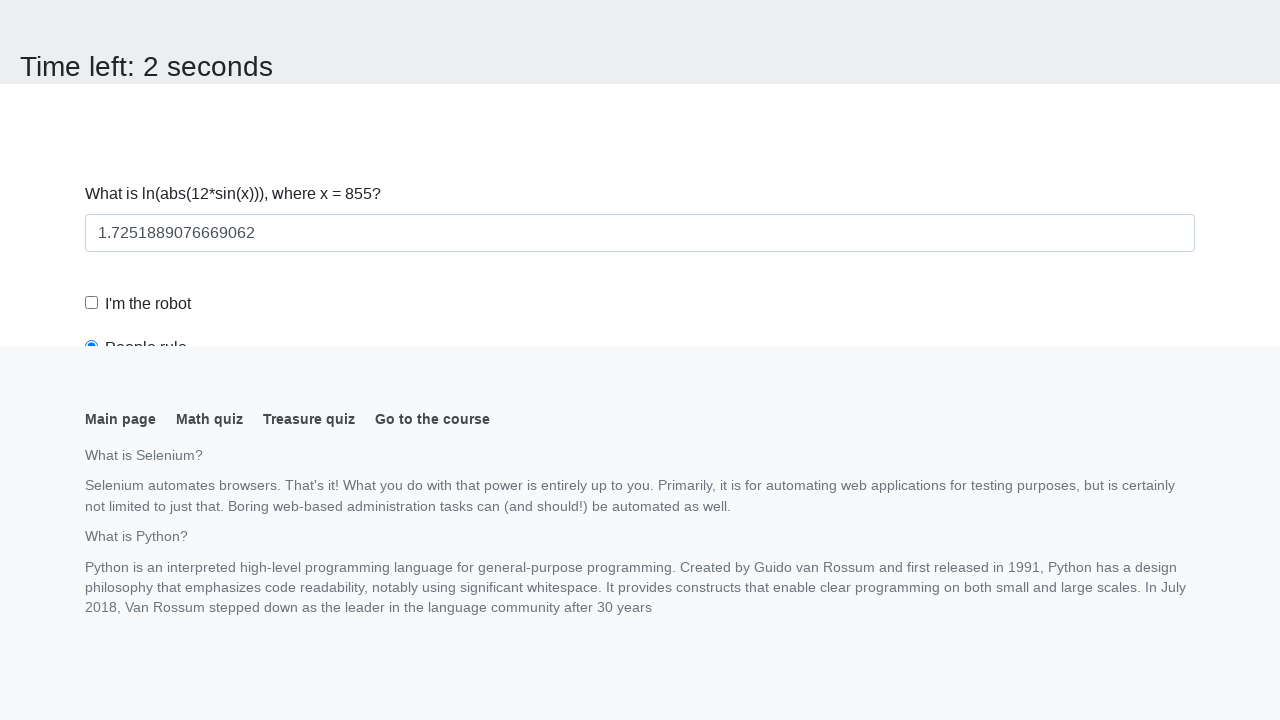

Scrolled to robotsRule checkbox
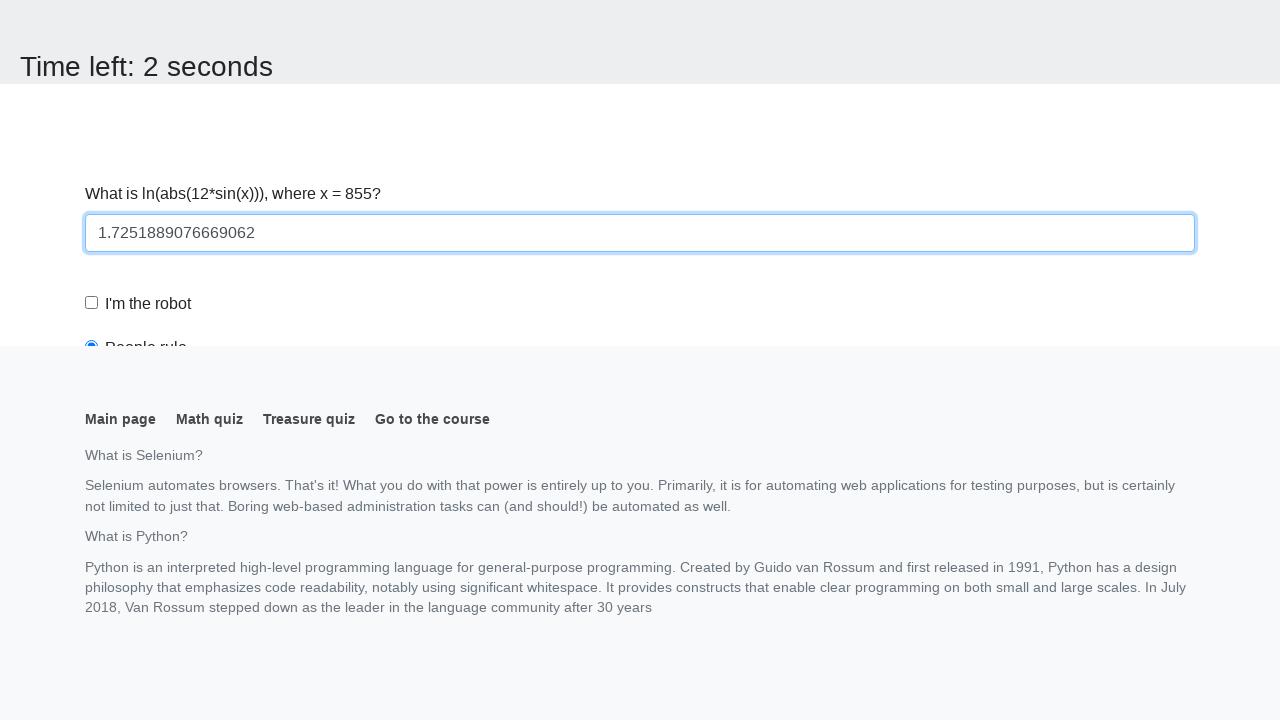

Clicked robotsRule checkbox at (92, 7) on #robotsRule
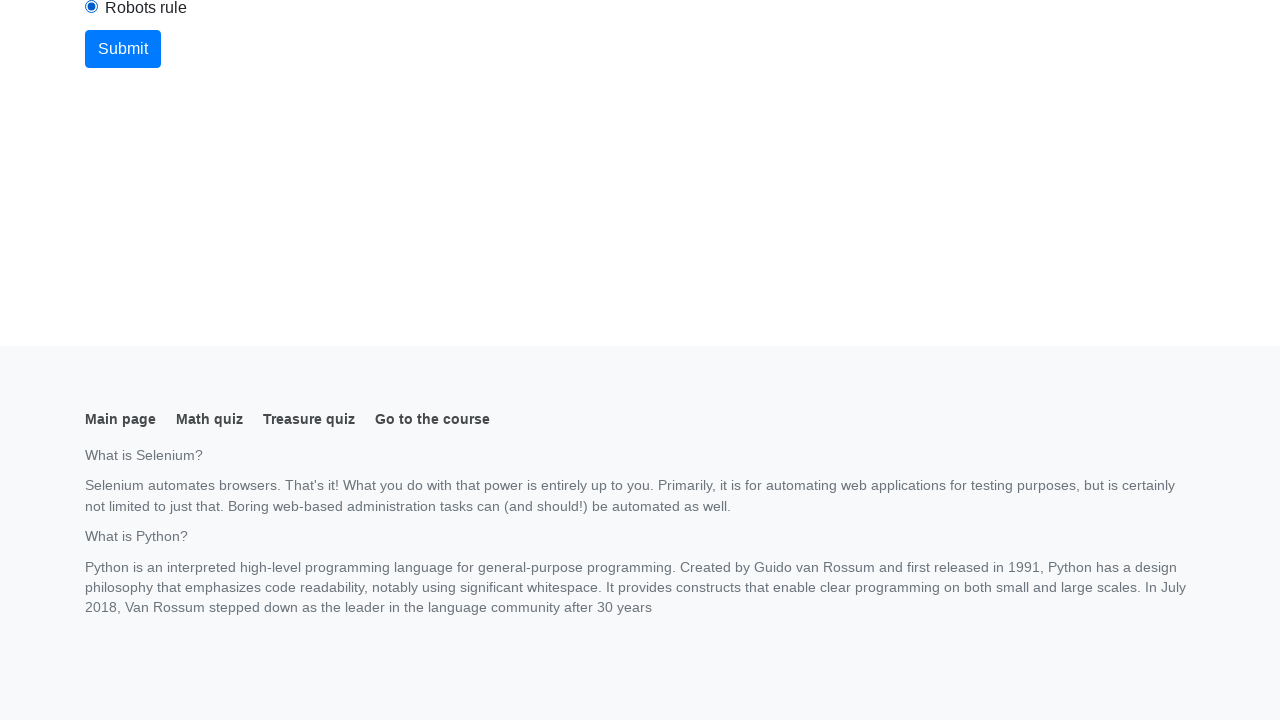

Scrolled to robotCheckbox checkbox
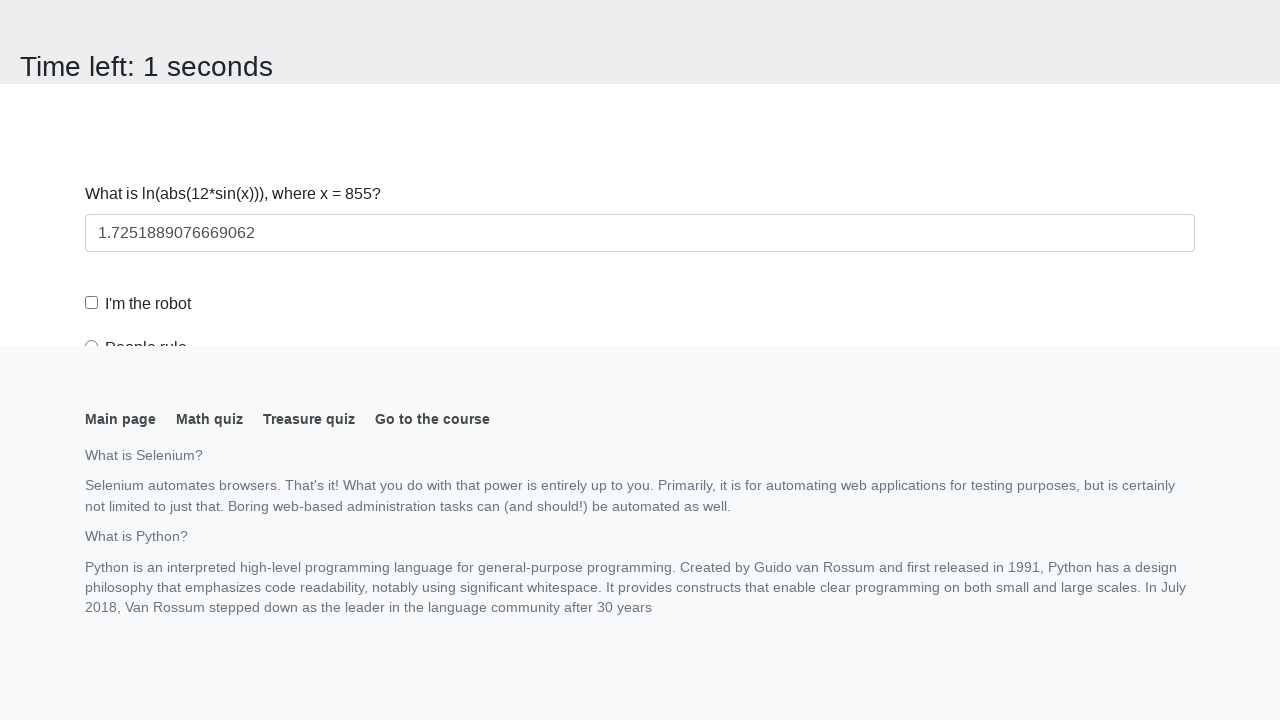

Clicked robotCheckbox checkbox at (92, 303) on #robotCheckbox
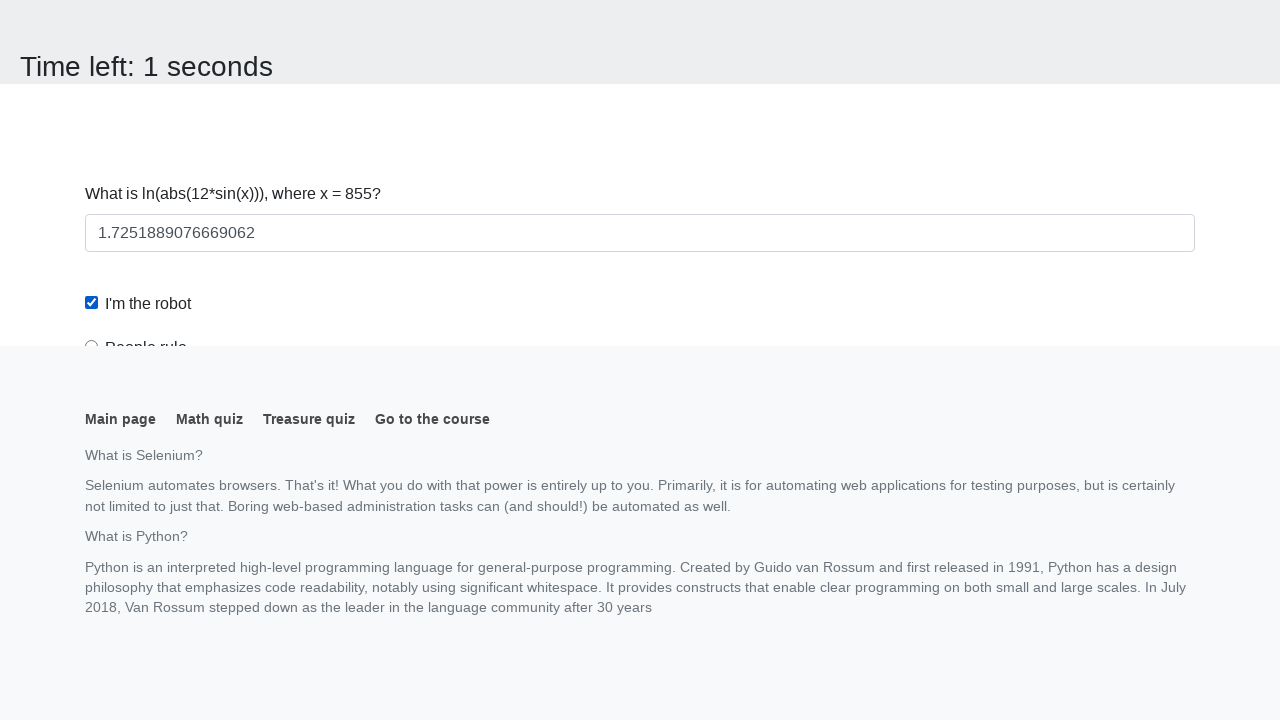

Scrolled to Submit button
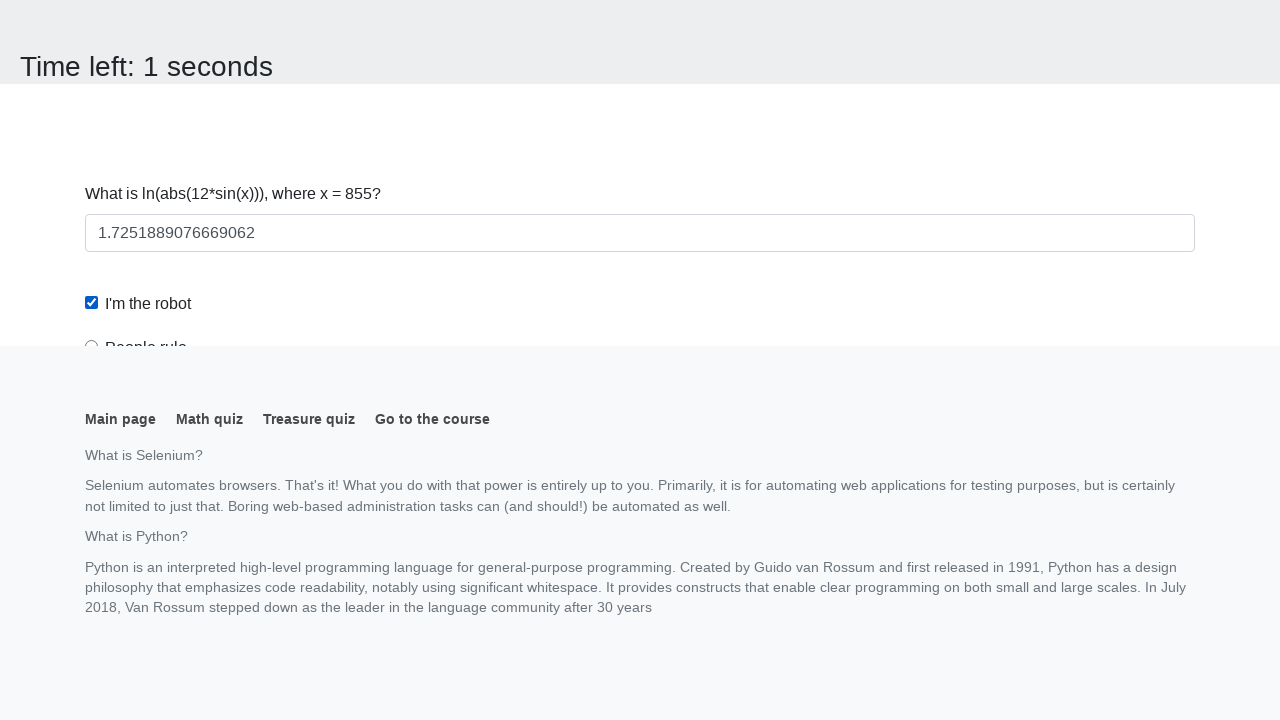

Clicked Submit button to submit form at (123, 20) on xpath=//button[text()='Submit']
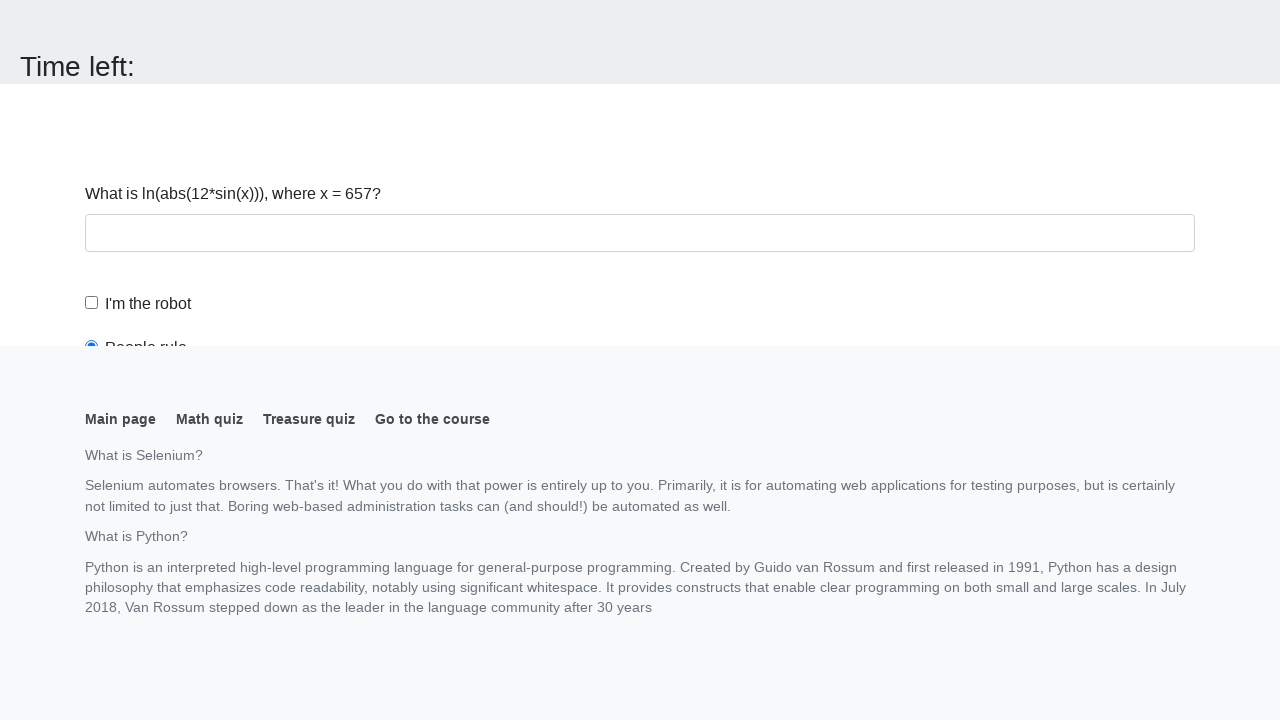

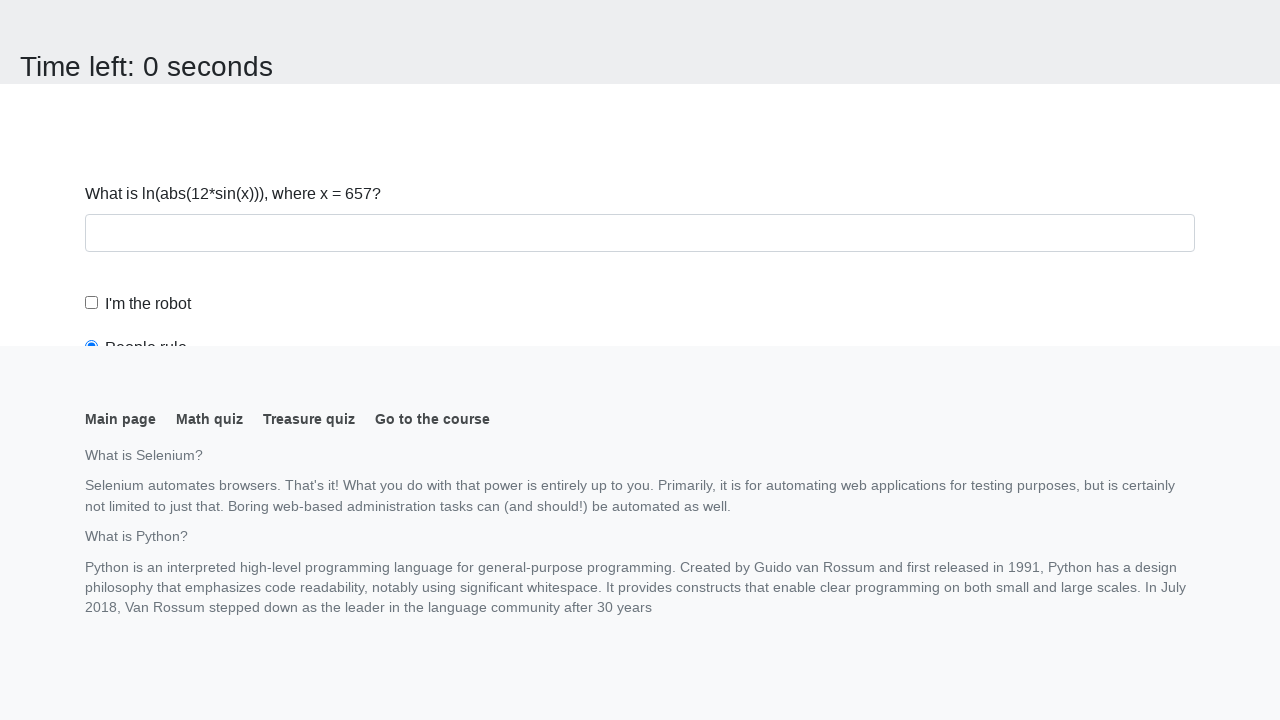